Tests the prompt alert functionality on demoqa.com by clicking the prompt button, interacting with the browser alert dialog, and accepting it.

Starting URL: https://demoqa.com/alerts

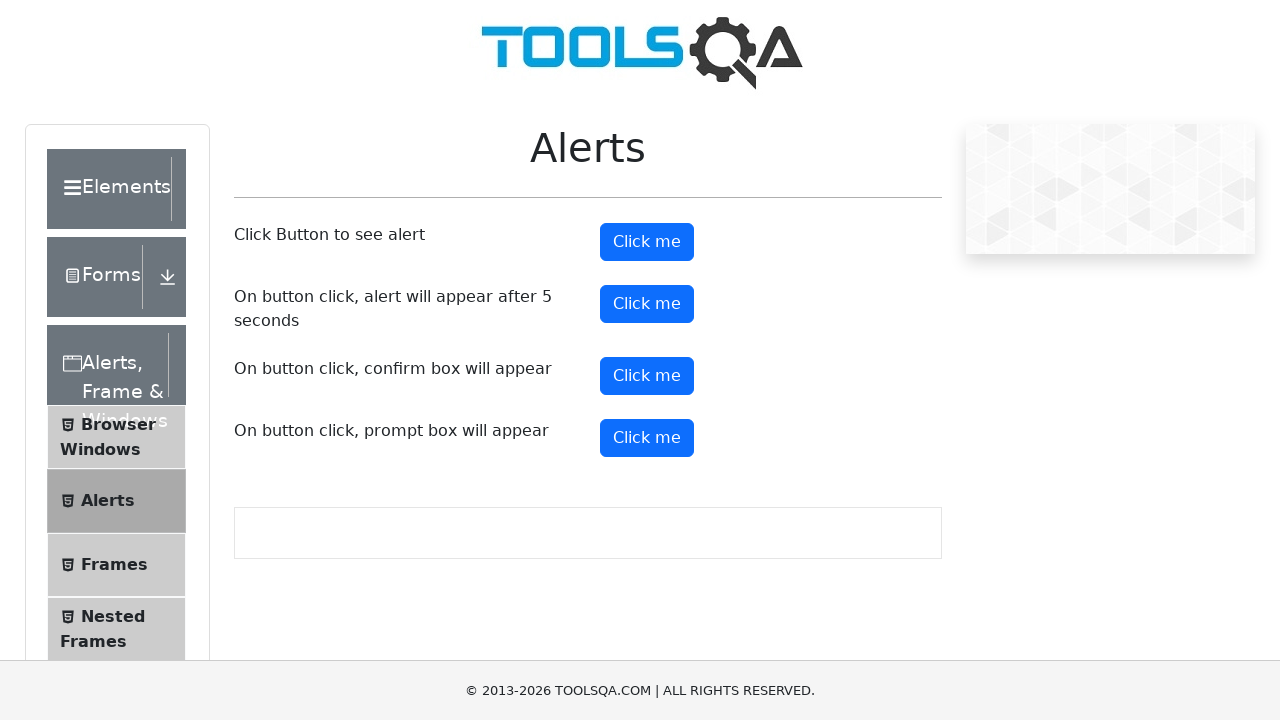

Clicked the prompt button to trigger the alert dialog at (647, 438) on #promtButton
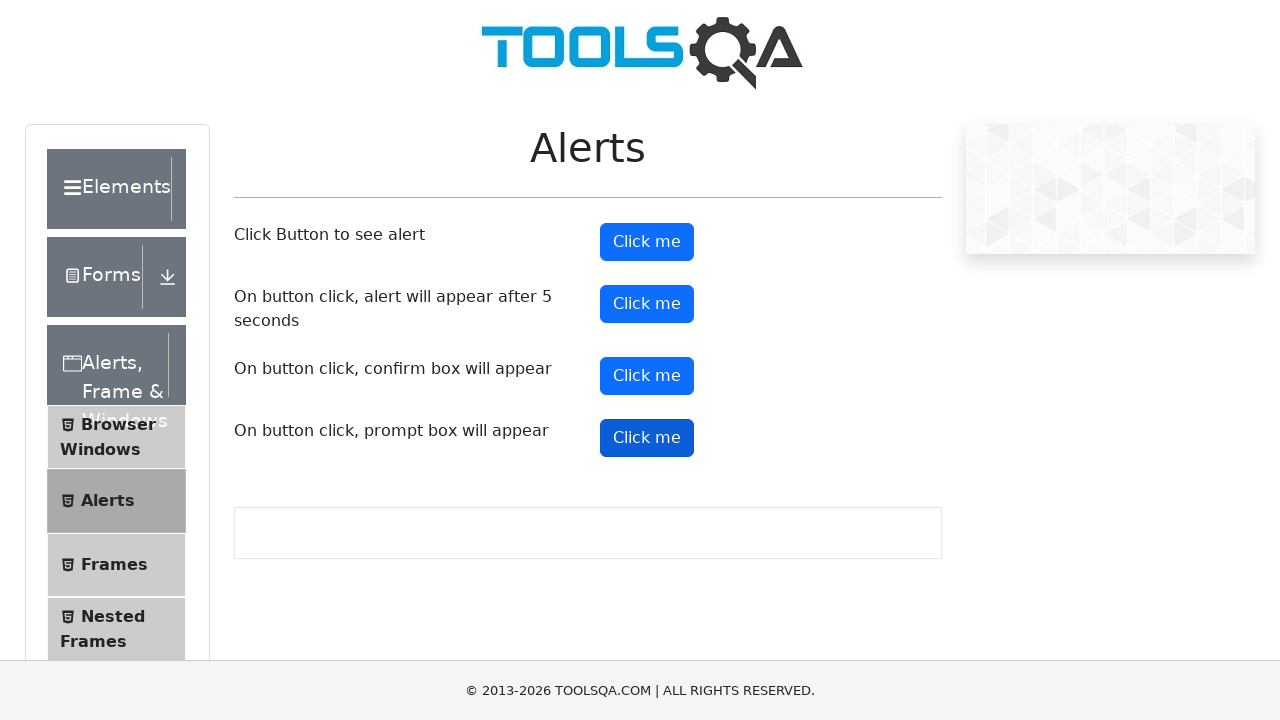

Set up dialog handler to accept the prompt alert
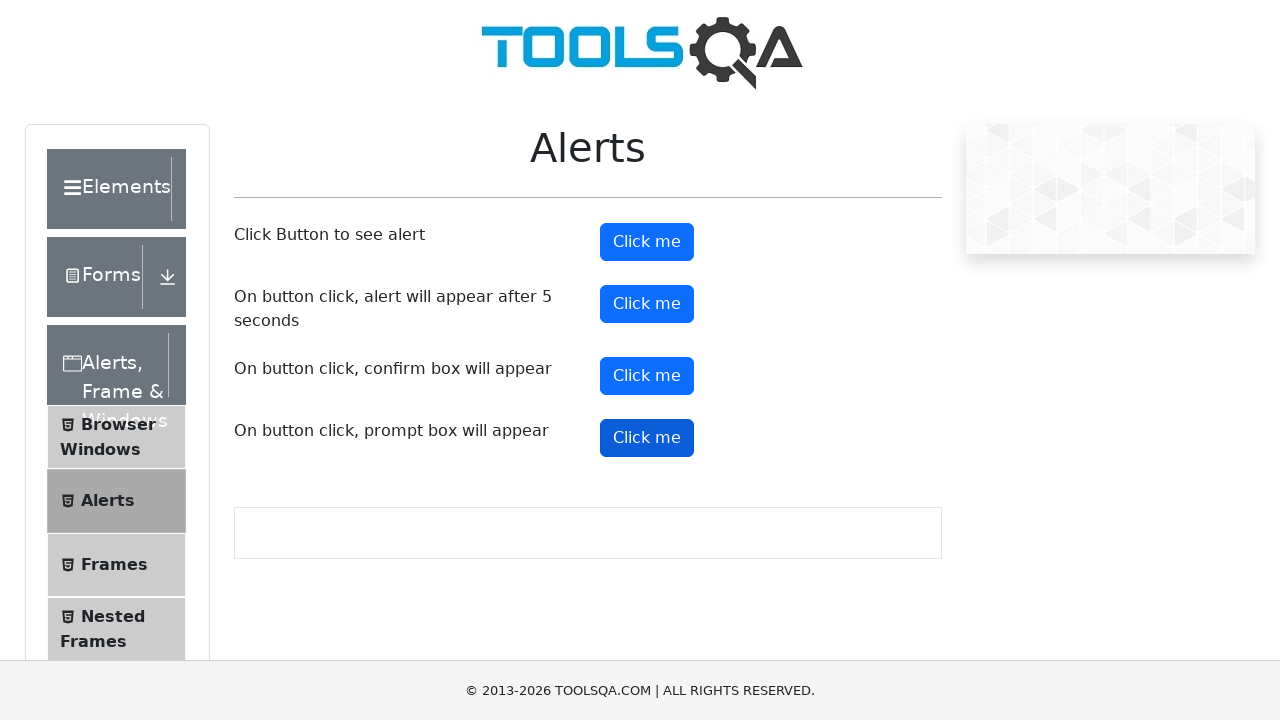

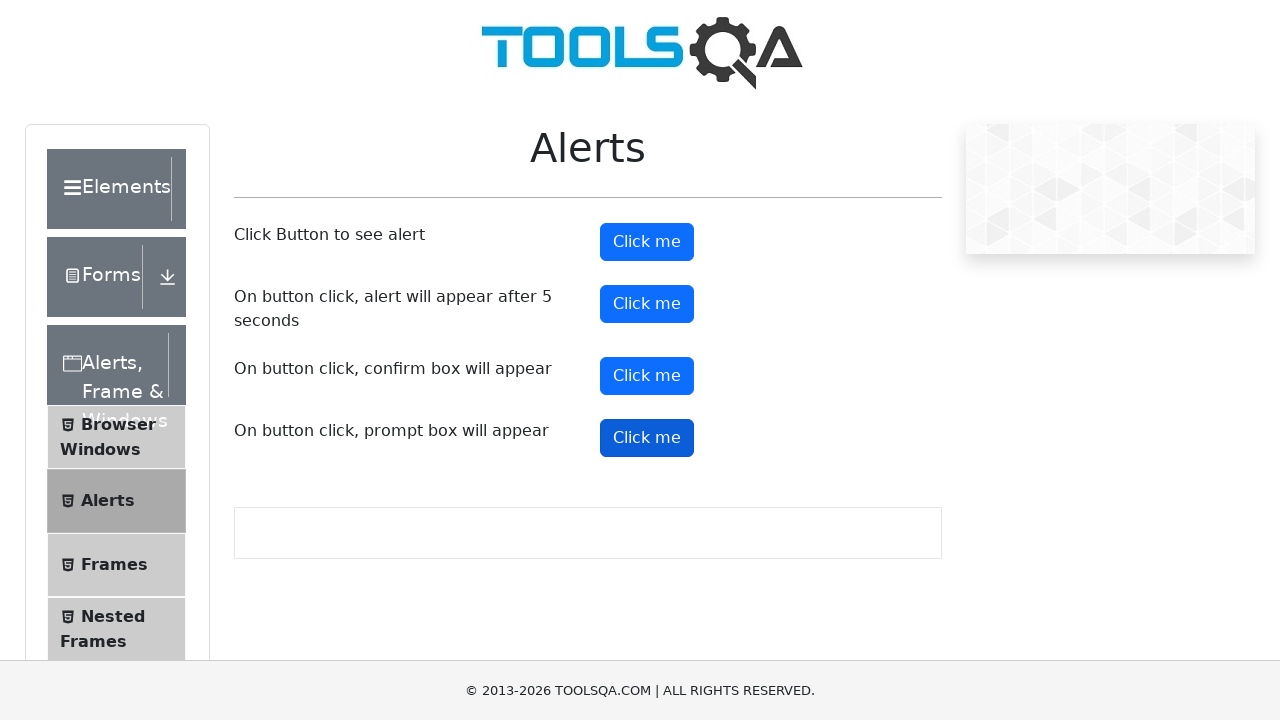